Tests text input functionality by entering text into an input field and clicking a button that updates its label with the entered text

Starting URL: http://uitestingplayground.com/textinput

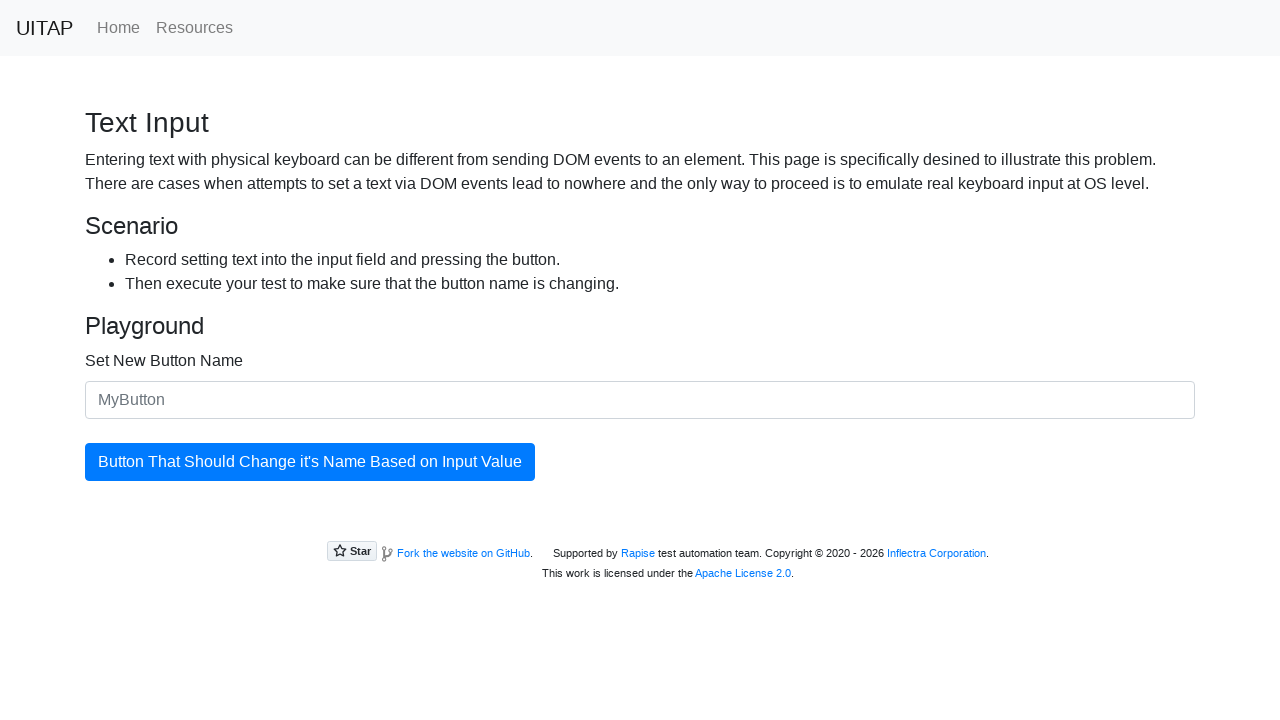

Filled input field with 'SkyPro' on #newButtonName
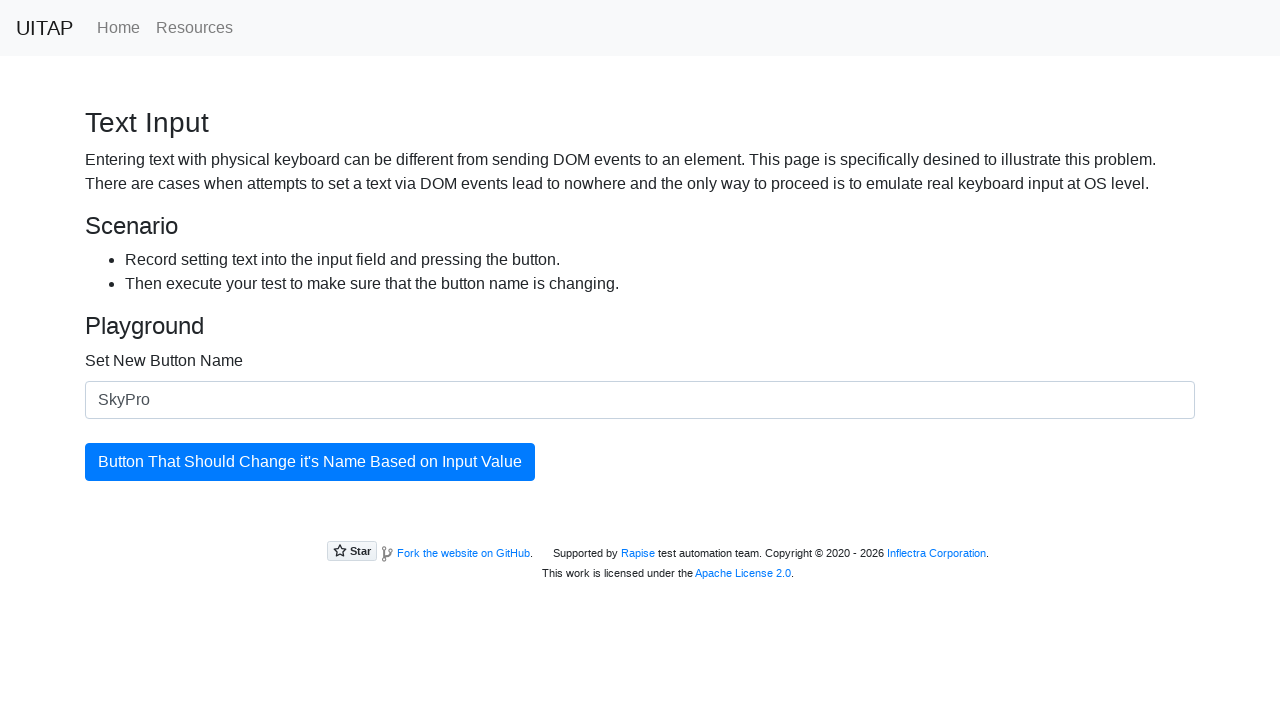

Clicked button to update its label with entered text at (310, 462) on #updatingButton
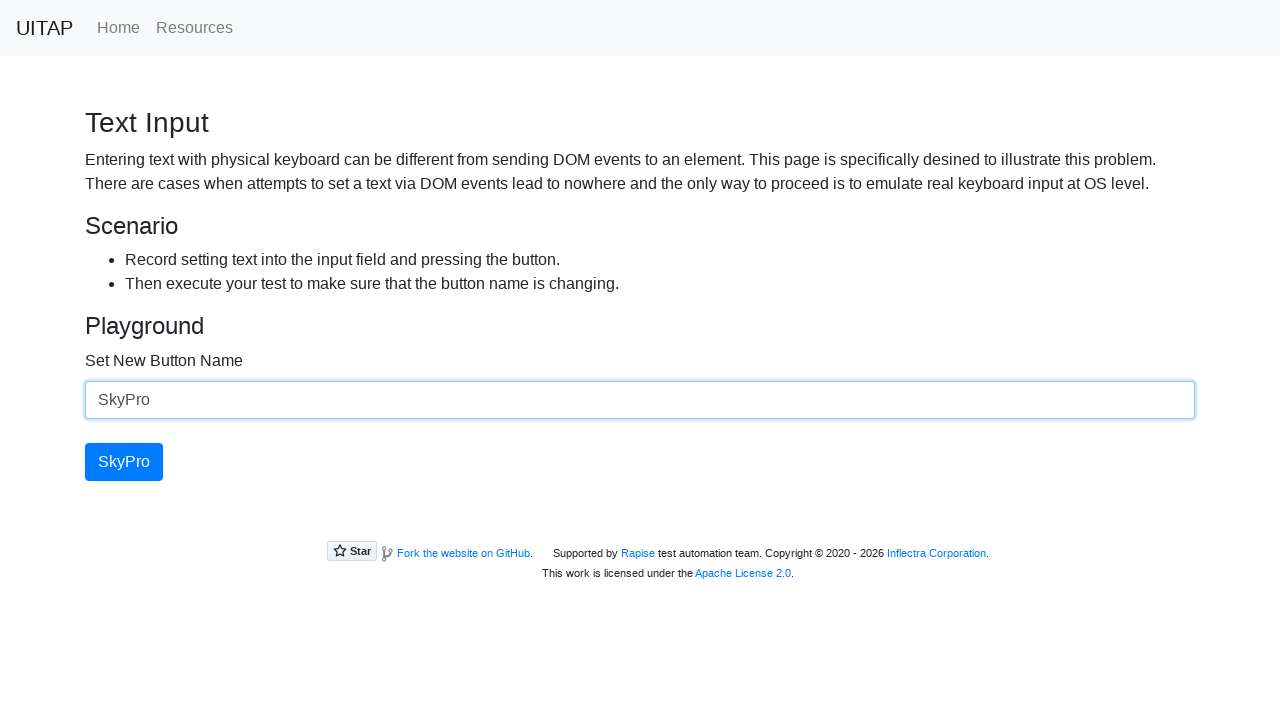

Verified button with class 'btn btn-primary' is present after update
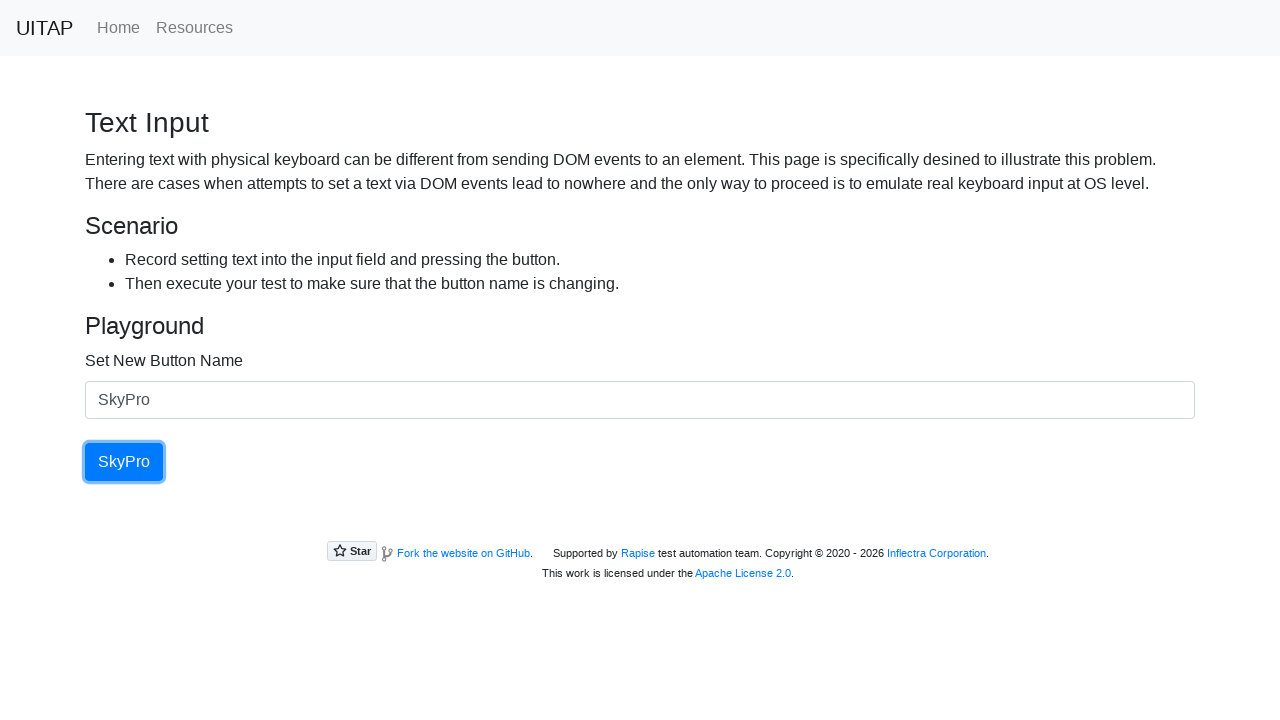

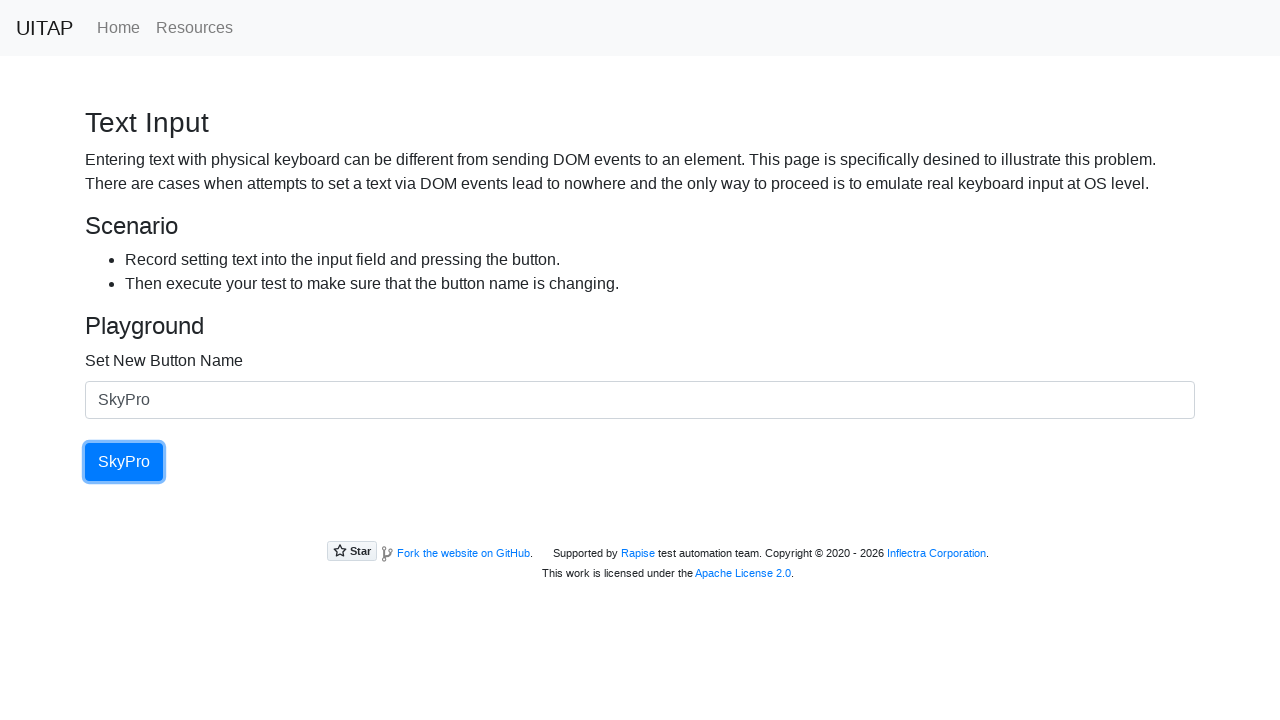